Tests JavaScript alert functionality by executing script to show an alert and verifying its text content

Starting URL: https://itca.if.ua/

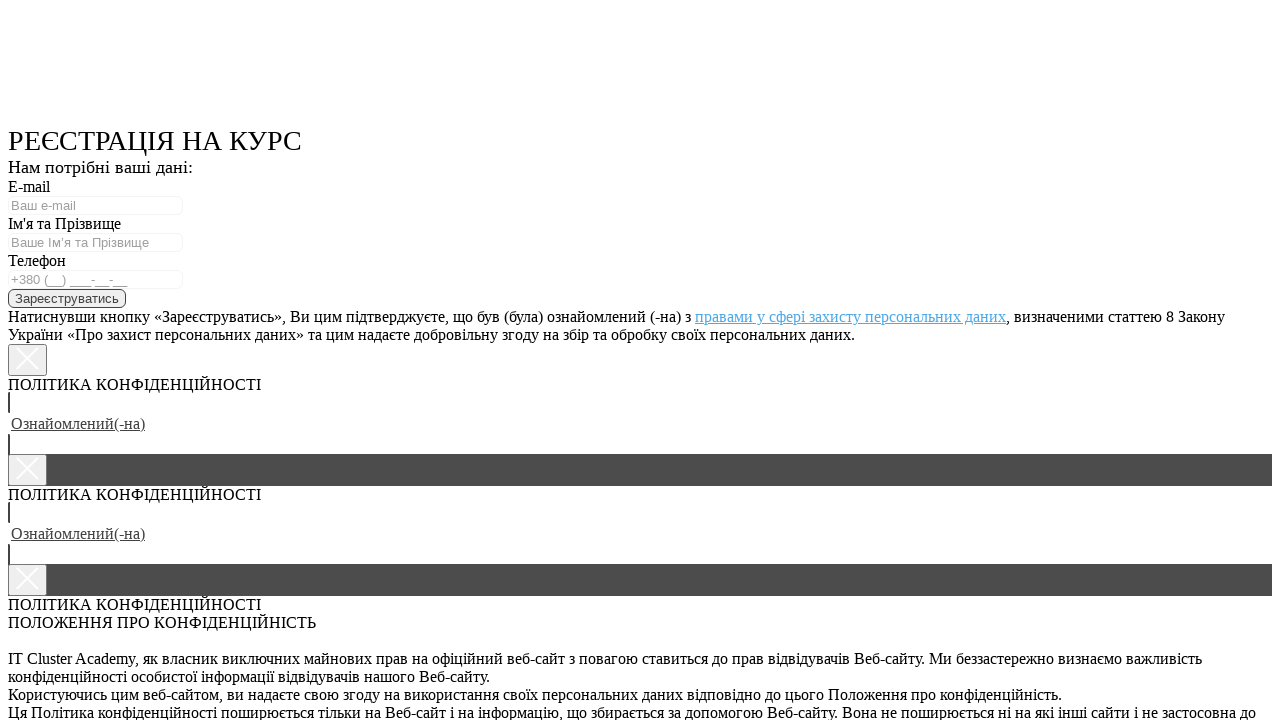

Executed JavaScript to display alert with test text
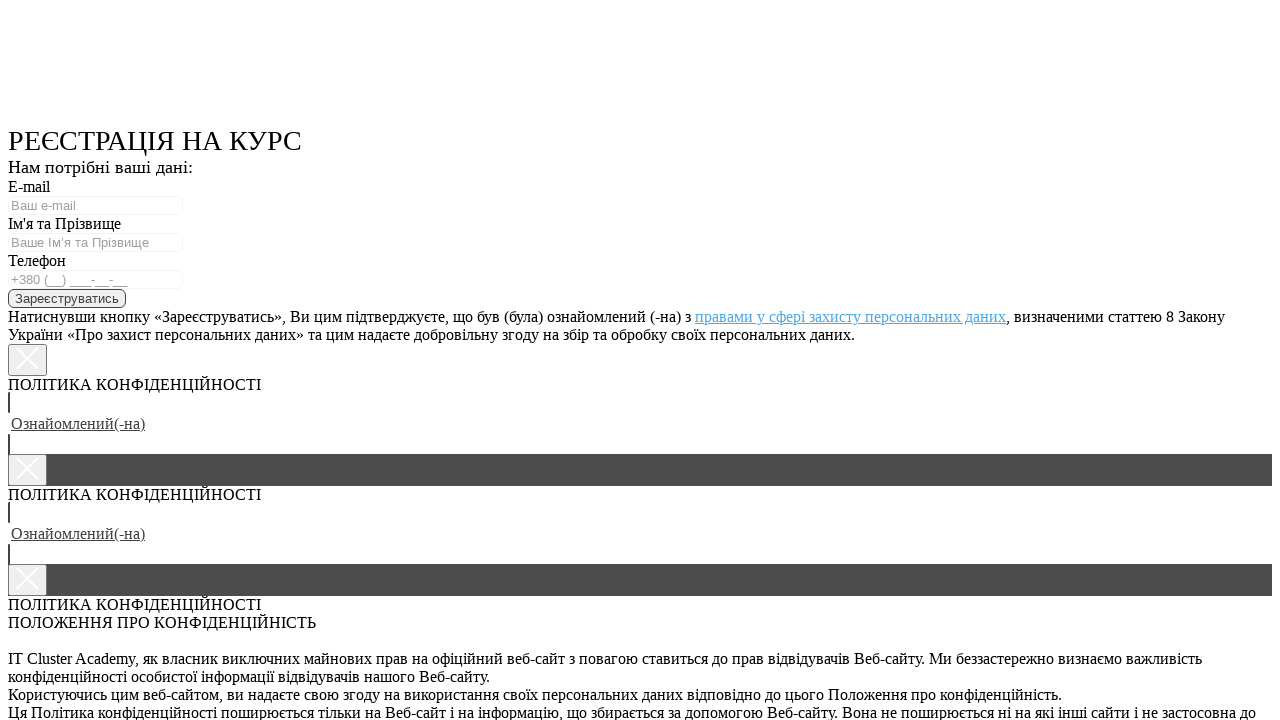

Registered dialog event handler
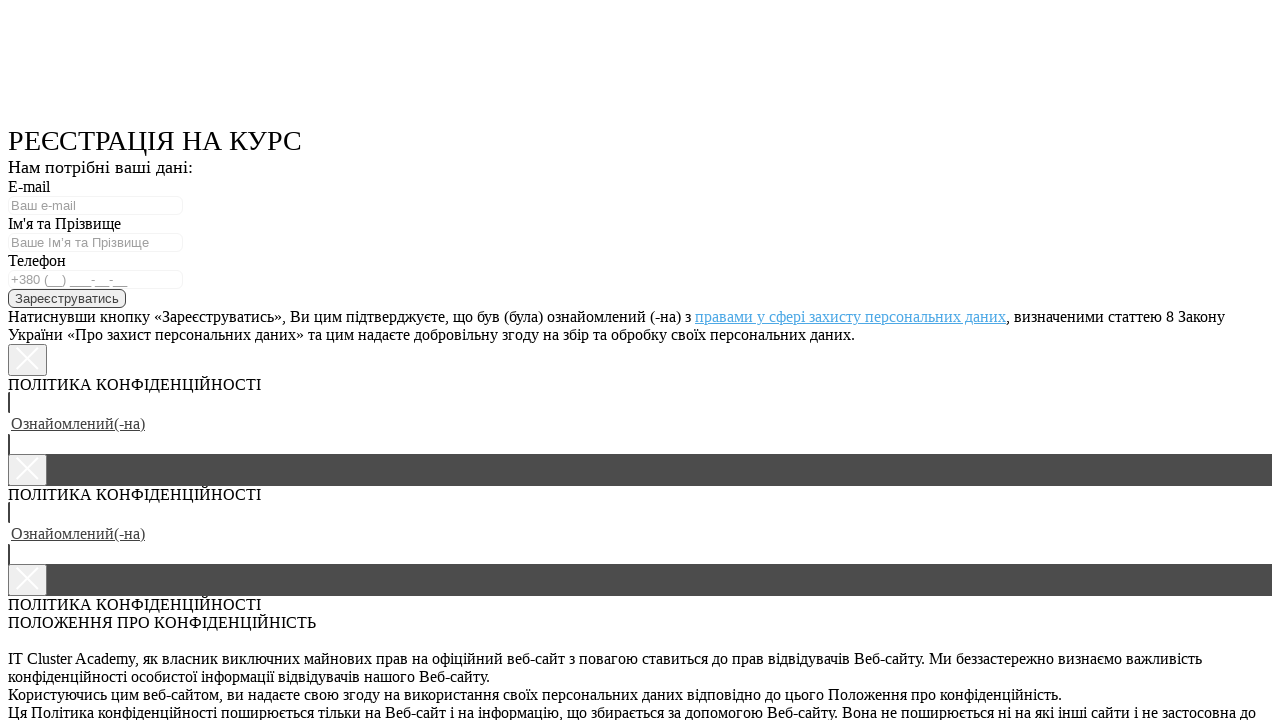

Executed JavaScript to show alert and triggered dialog handler
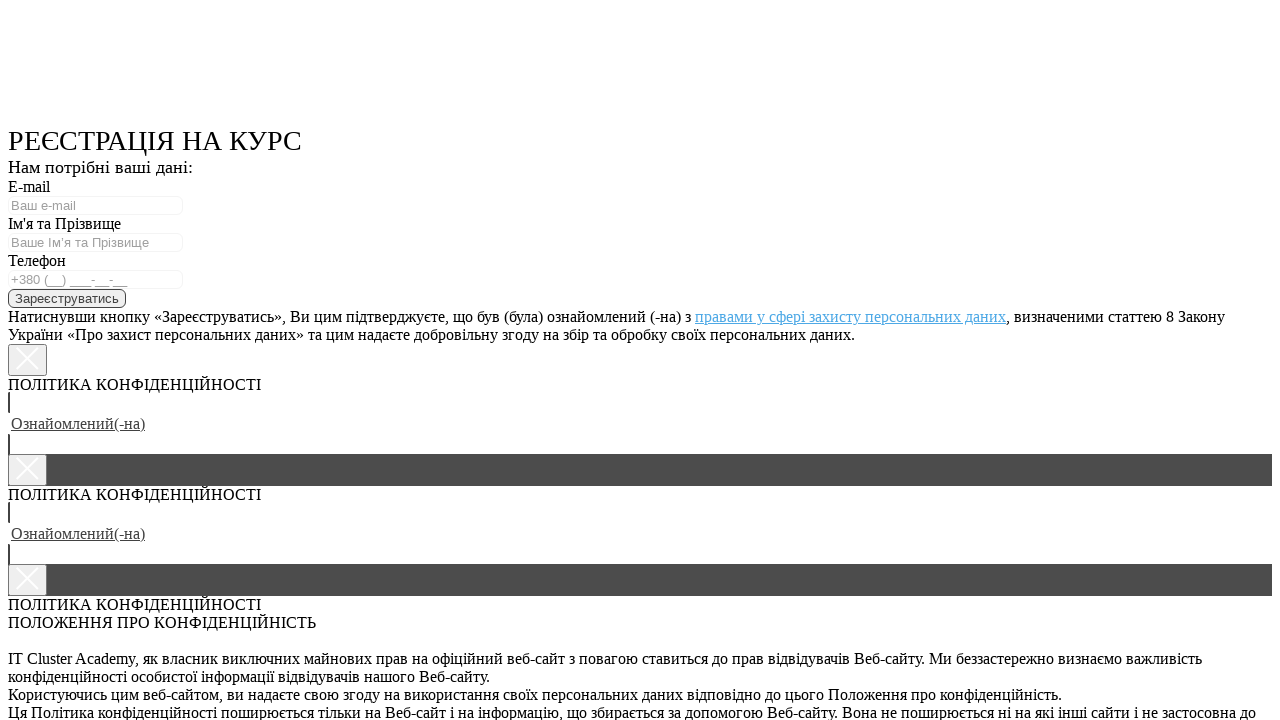

Waited 500ms for dialog processing
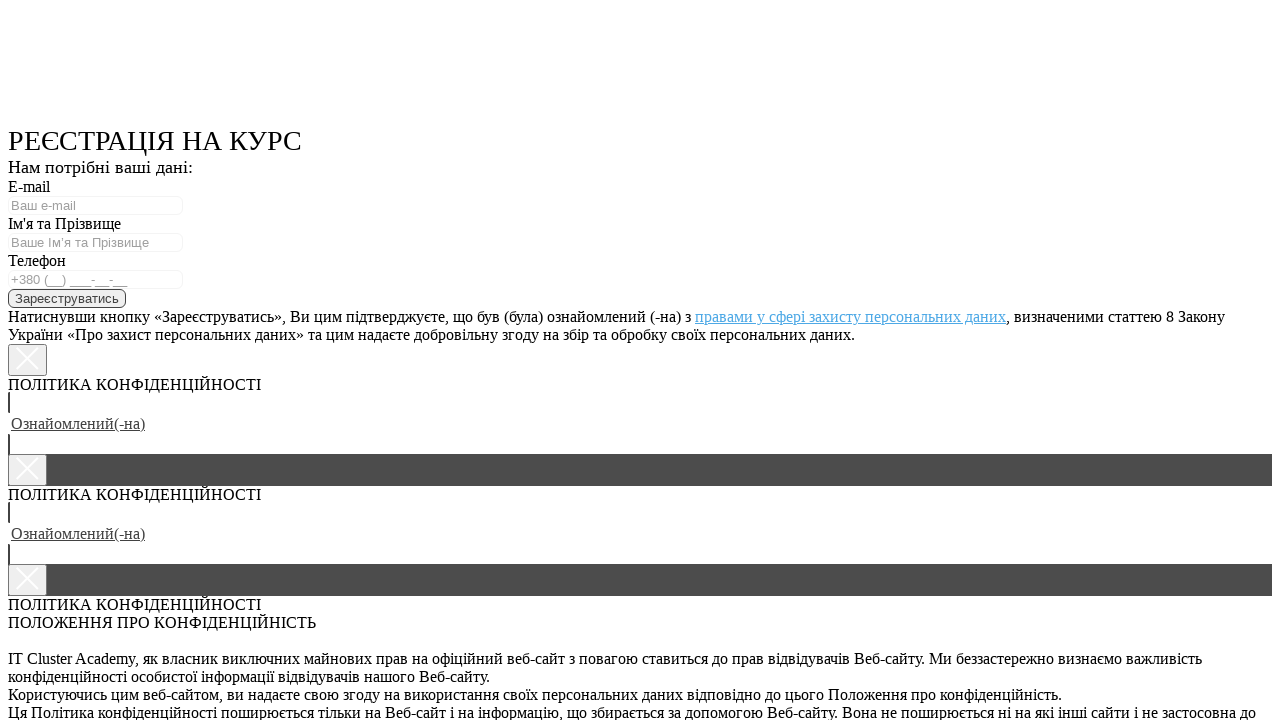

Alert message captured: 'Just test text for alert.'
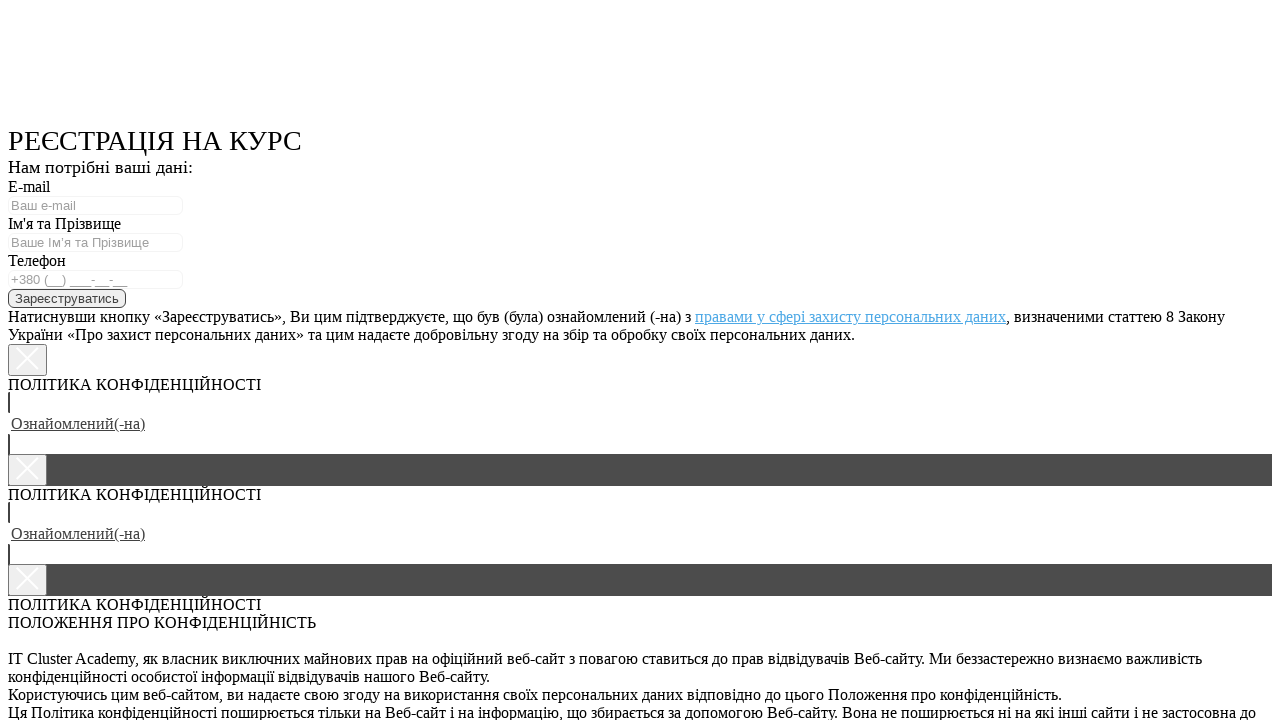

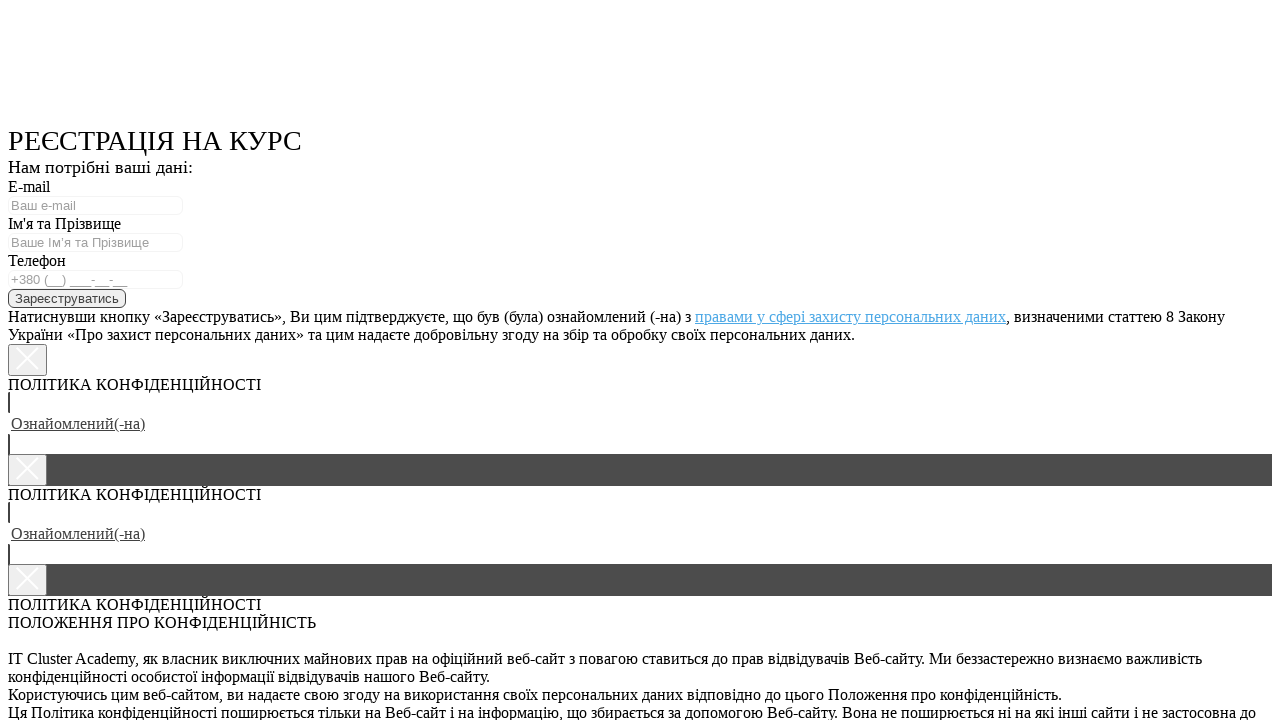